Opens the SGGS college website and tests window maximize and minimize functionality

Starting URL: https://www.sggs.ac.in/

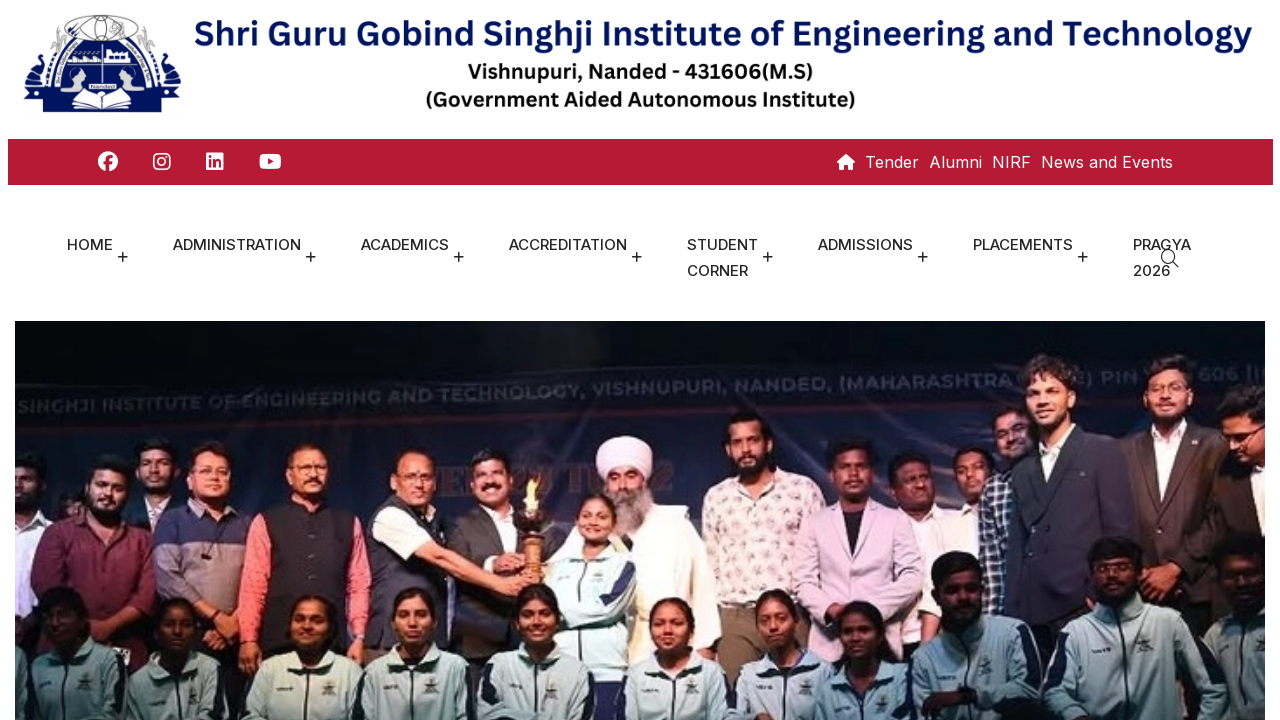

Navigated to SGGS college website
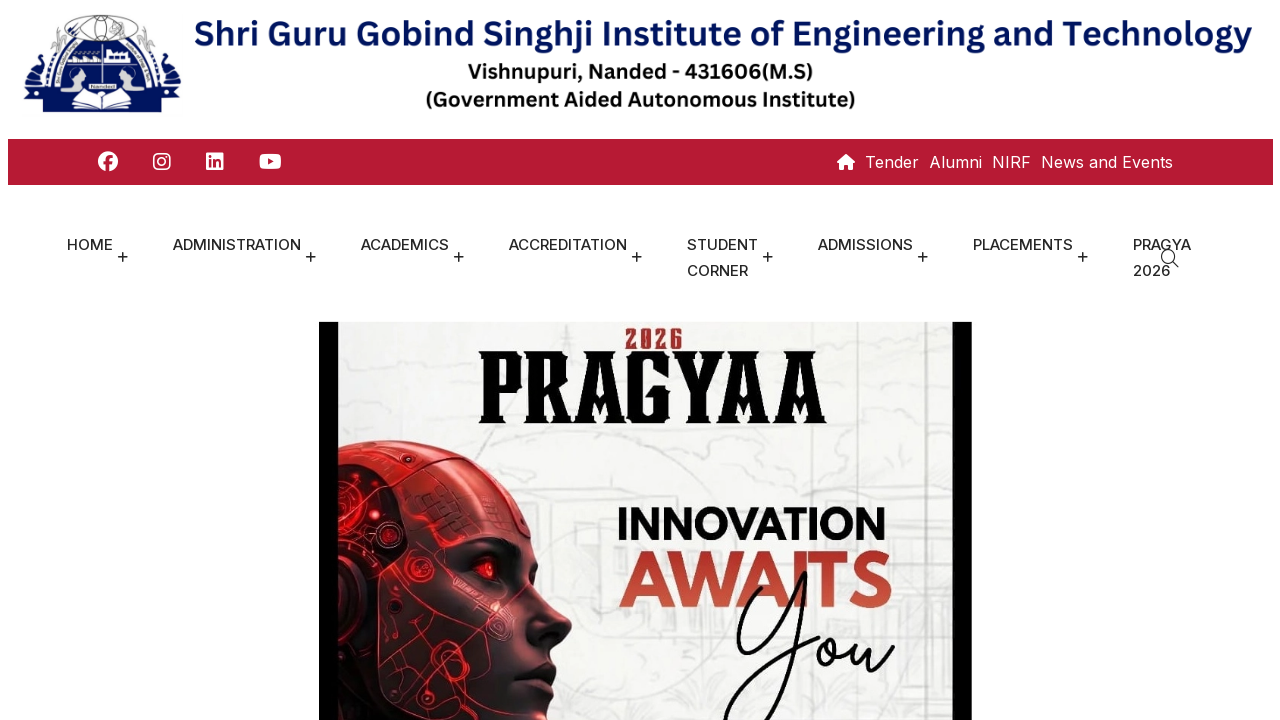

Maximized browser window to 1920x1080
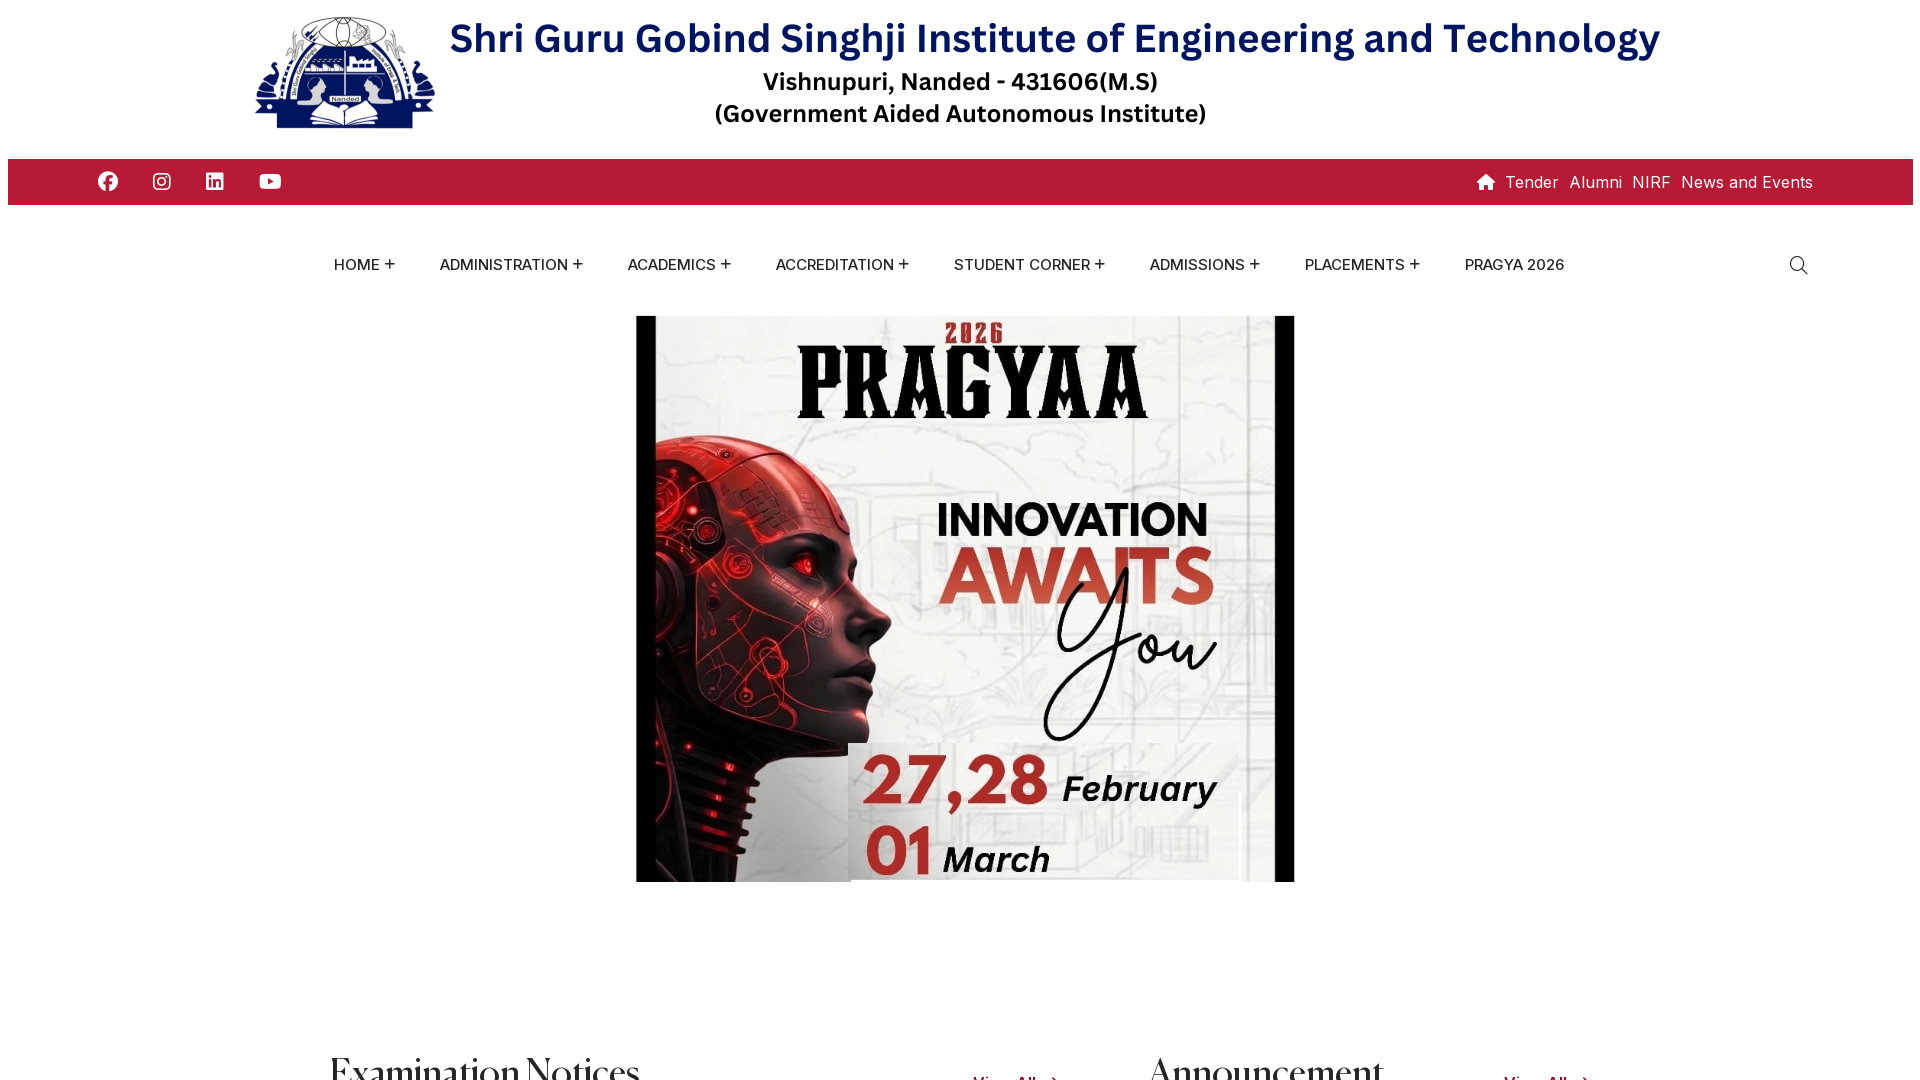

Page loaded completely (DOM content loaded)
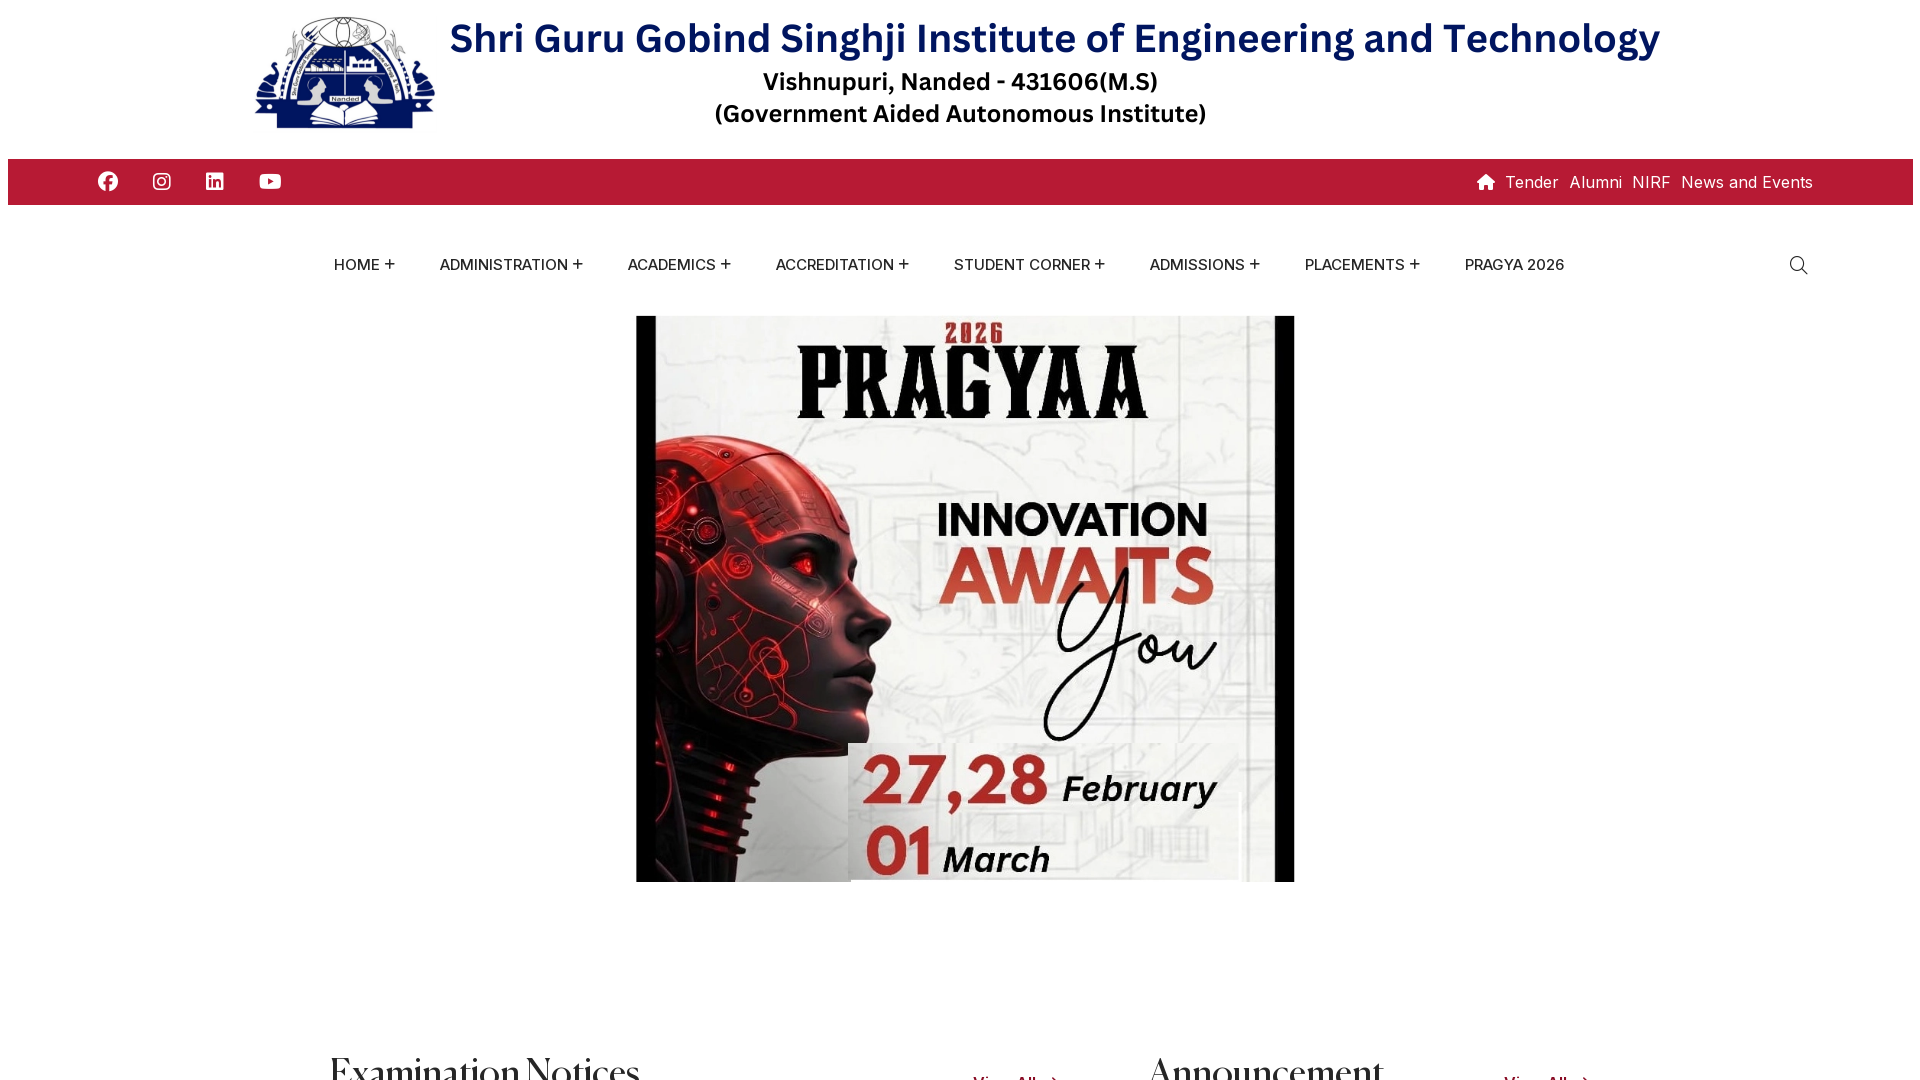

Minimized browser window to 800x600
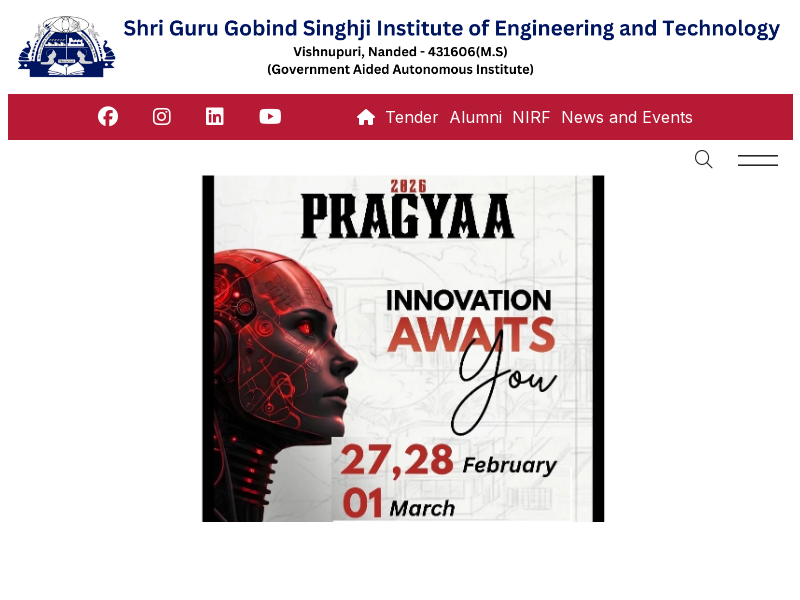

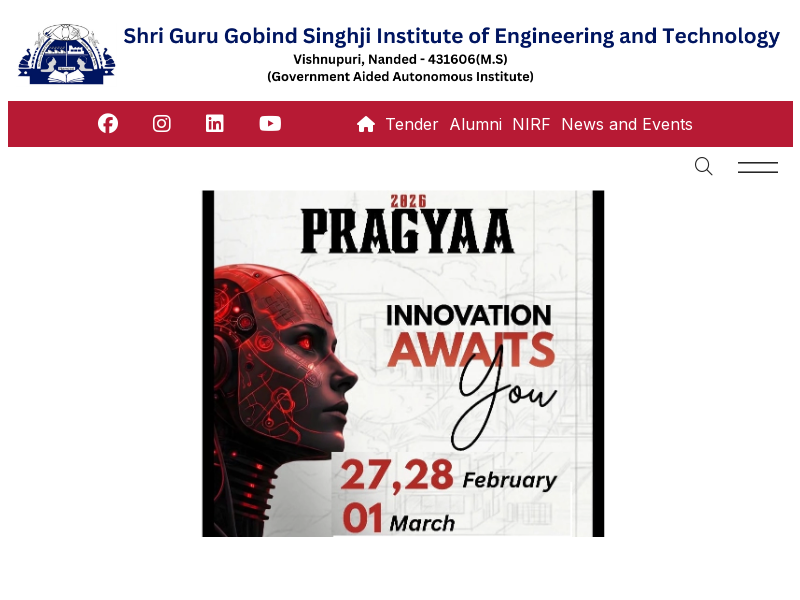